Tests multi-window handling by clicking a link that opens a new window, switching to the new window to read content, closing it, and switching back to the original window

Starting URL: https://the-internet.herokuapp.com/windows

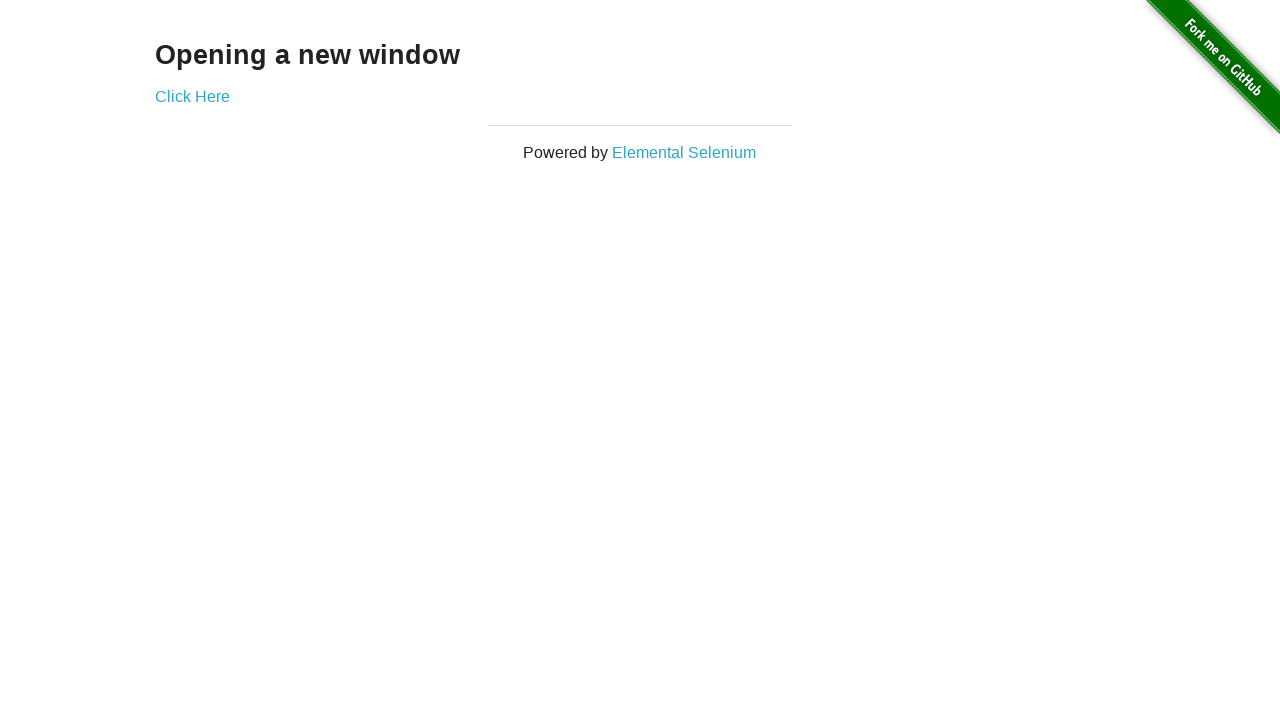

Clicked 'Click Here' link to open new window at (192, 96) on text=Click Here
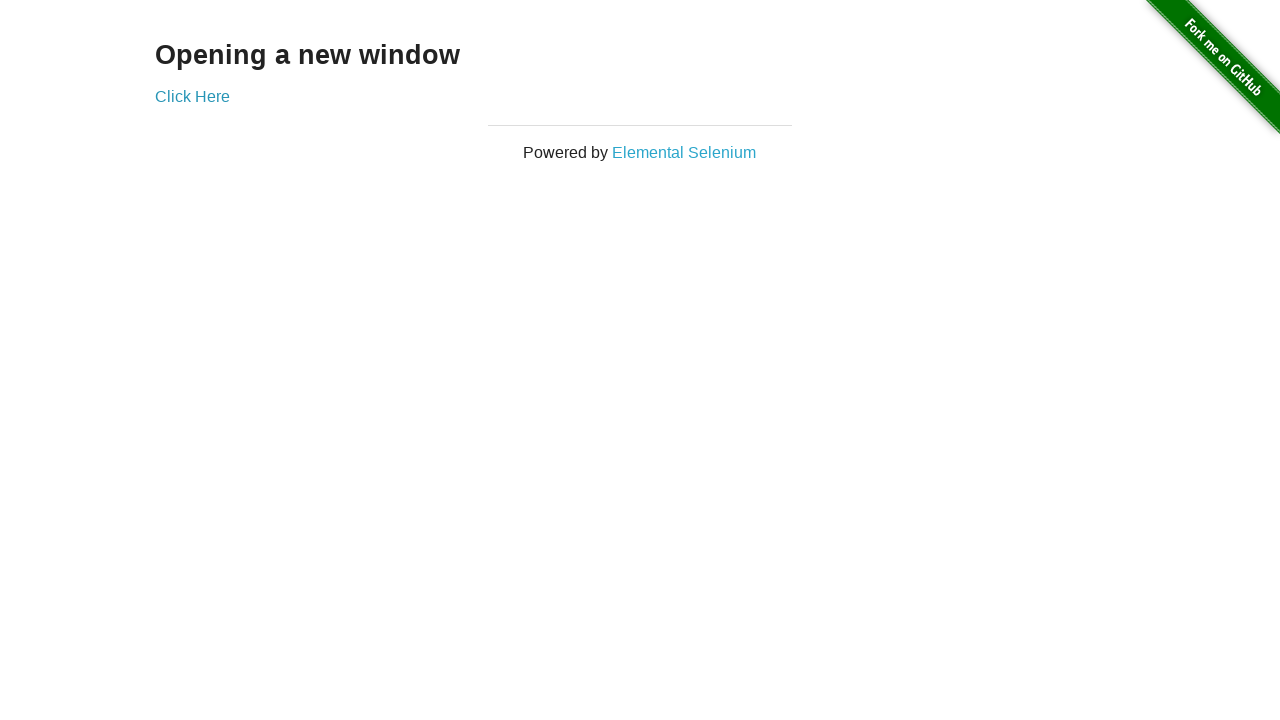

Captured new window that opened
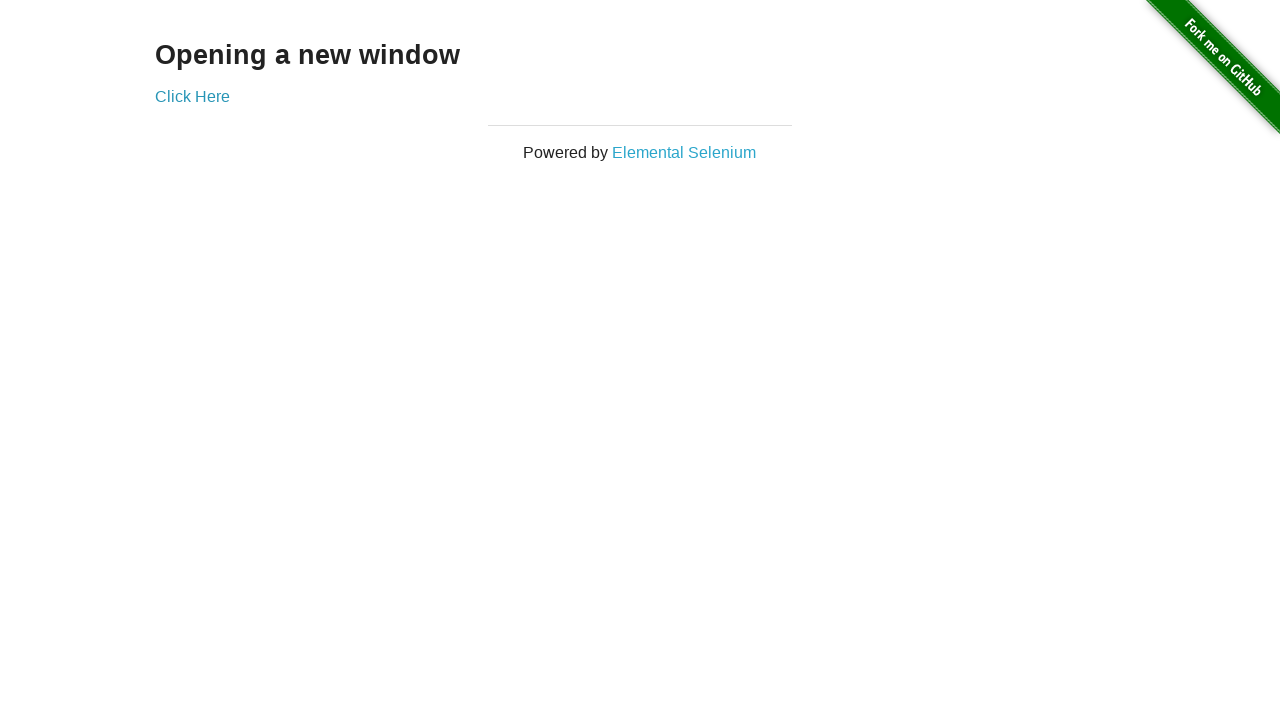

Waited for heading element to load in new window
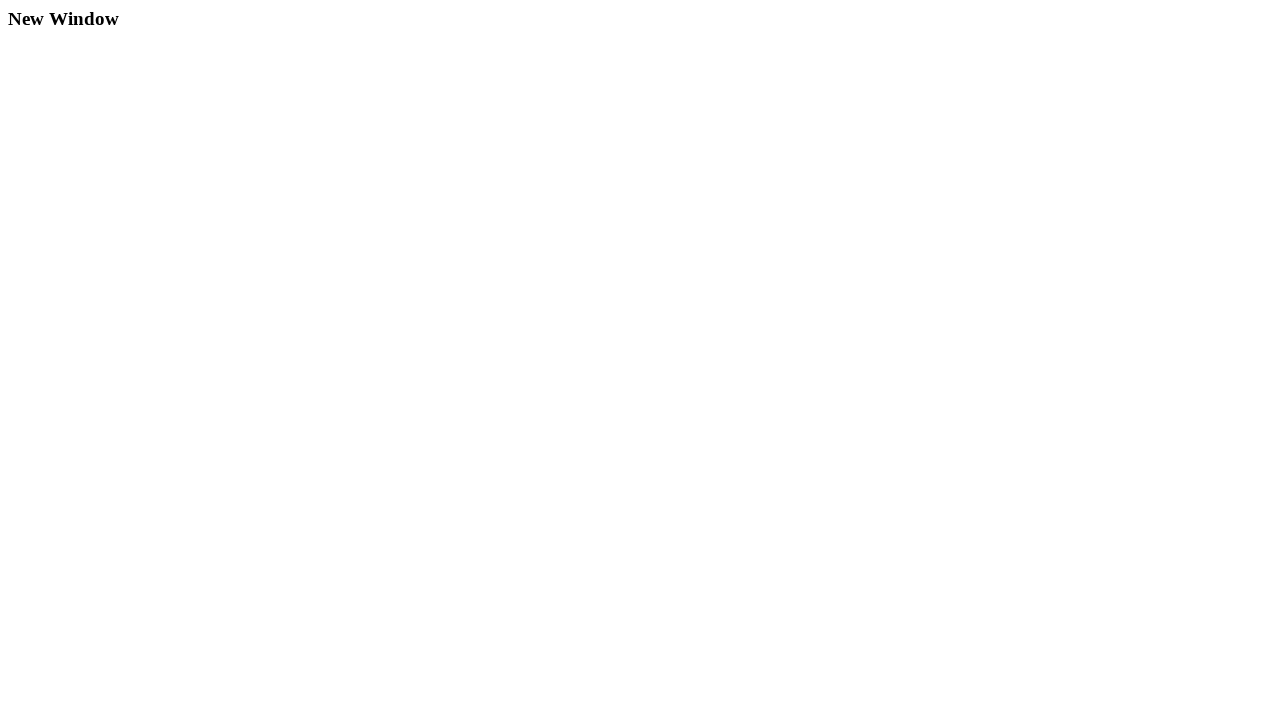

Retrieved heading text from new window: 'New Window'
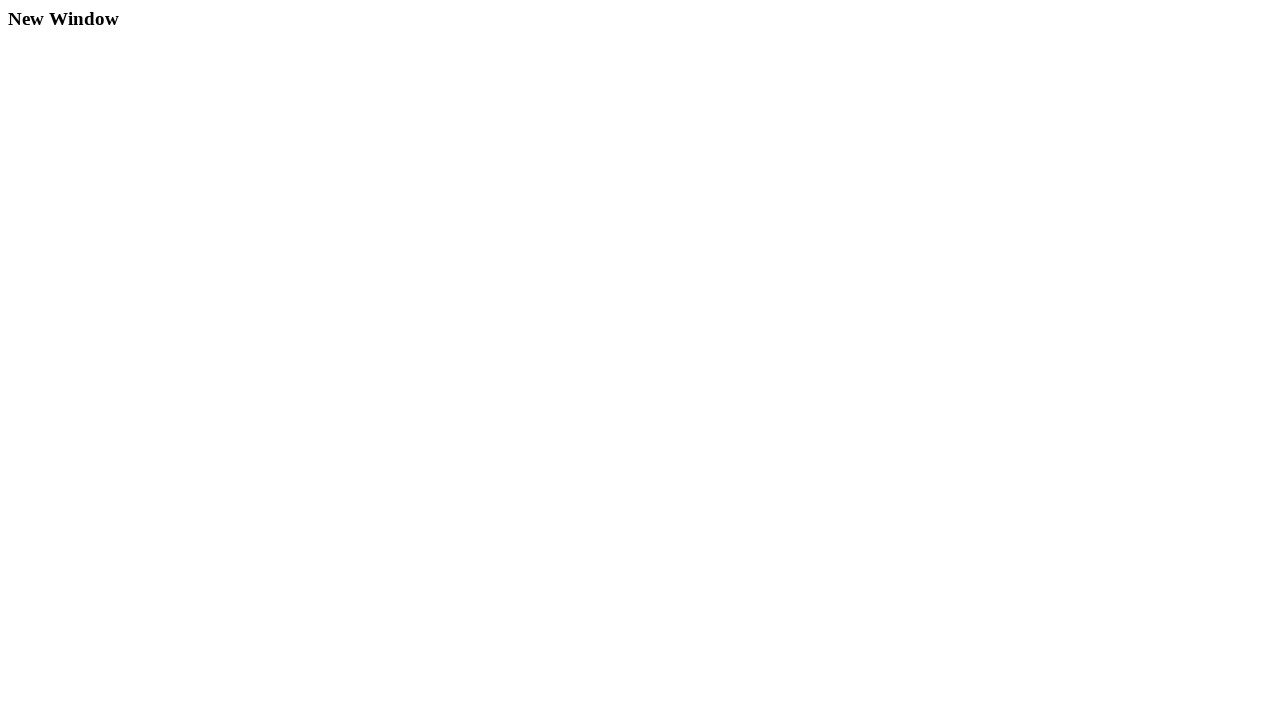

Closed the new window
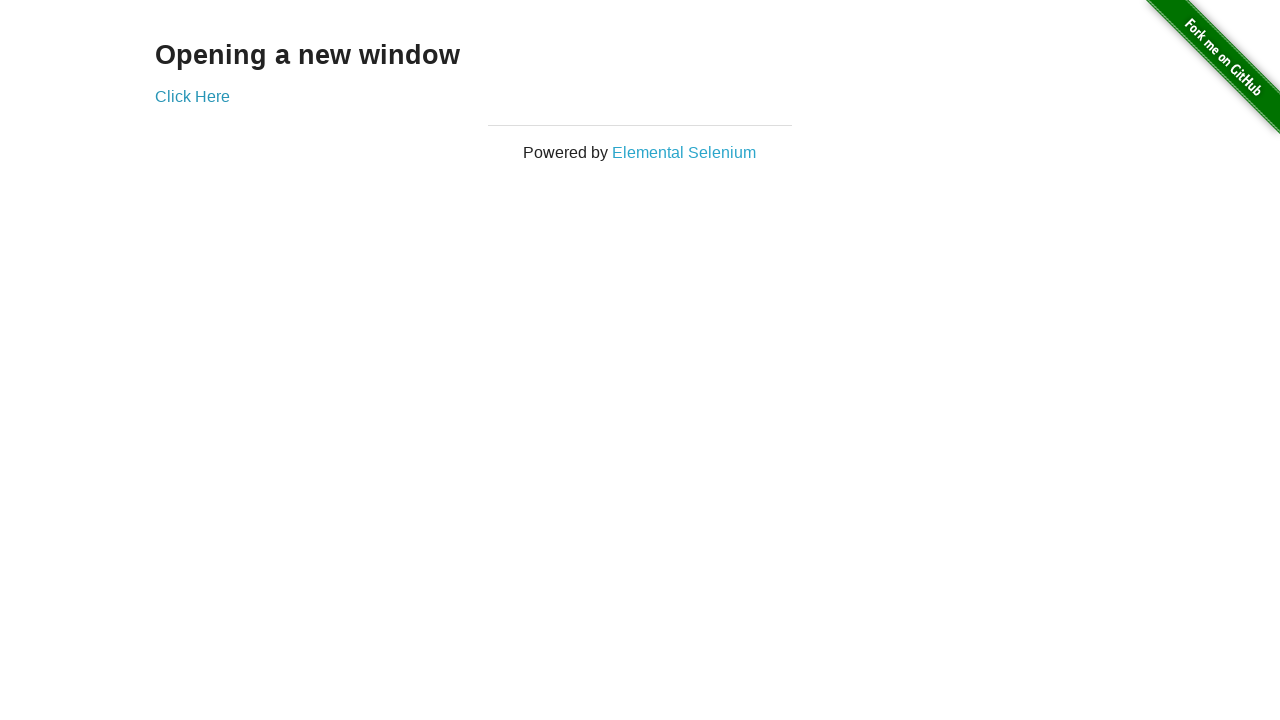

Switched back to original window and retrieved heading: 'Opening a new window'
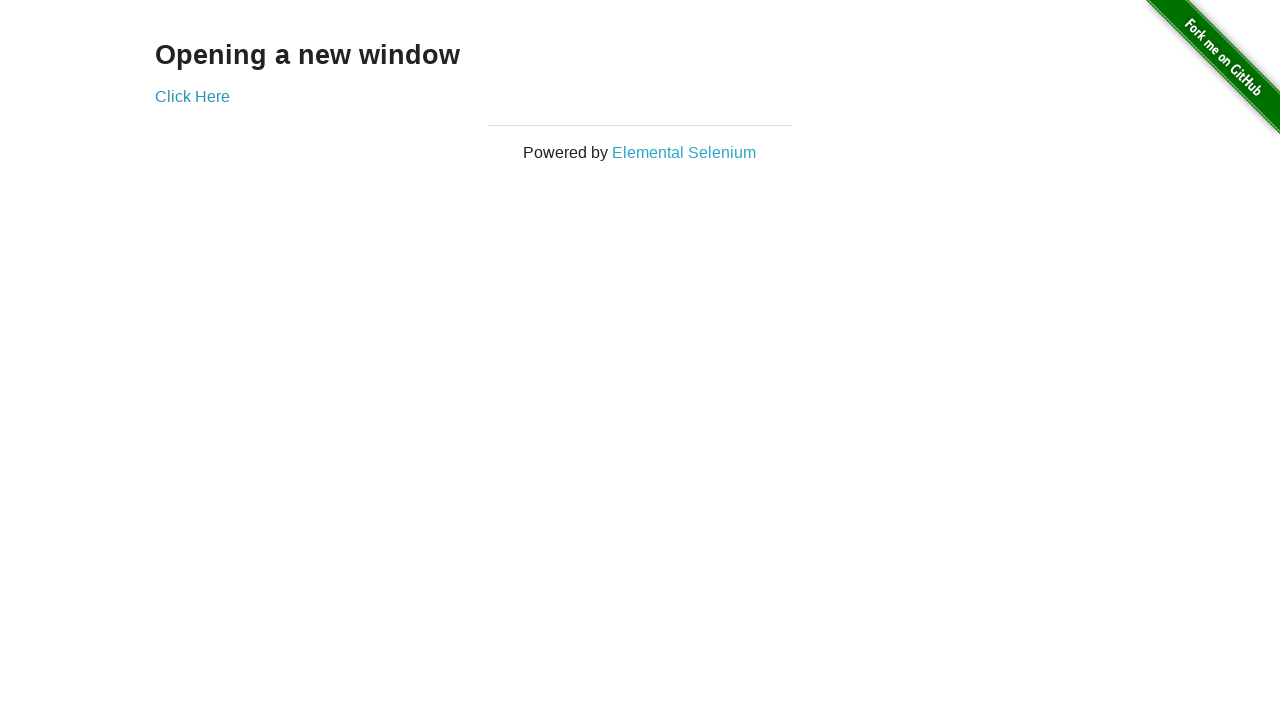

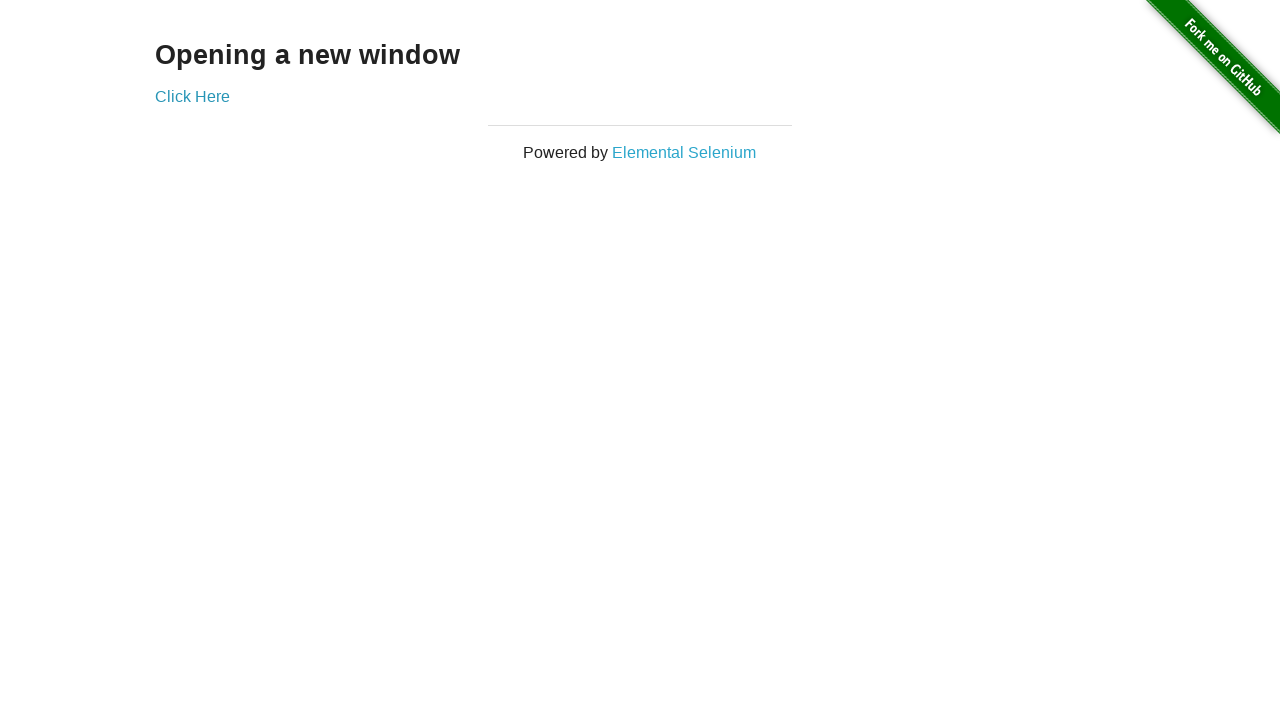